Tests confirm box handling by clicking a button to trigger a confirm dialog and dismissing it.

Starting URL: https://demoqa.com/alerts

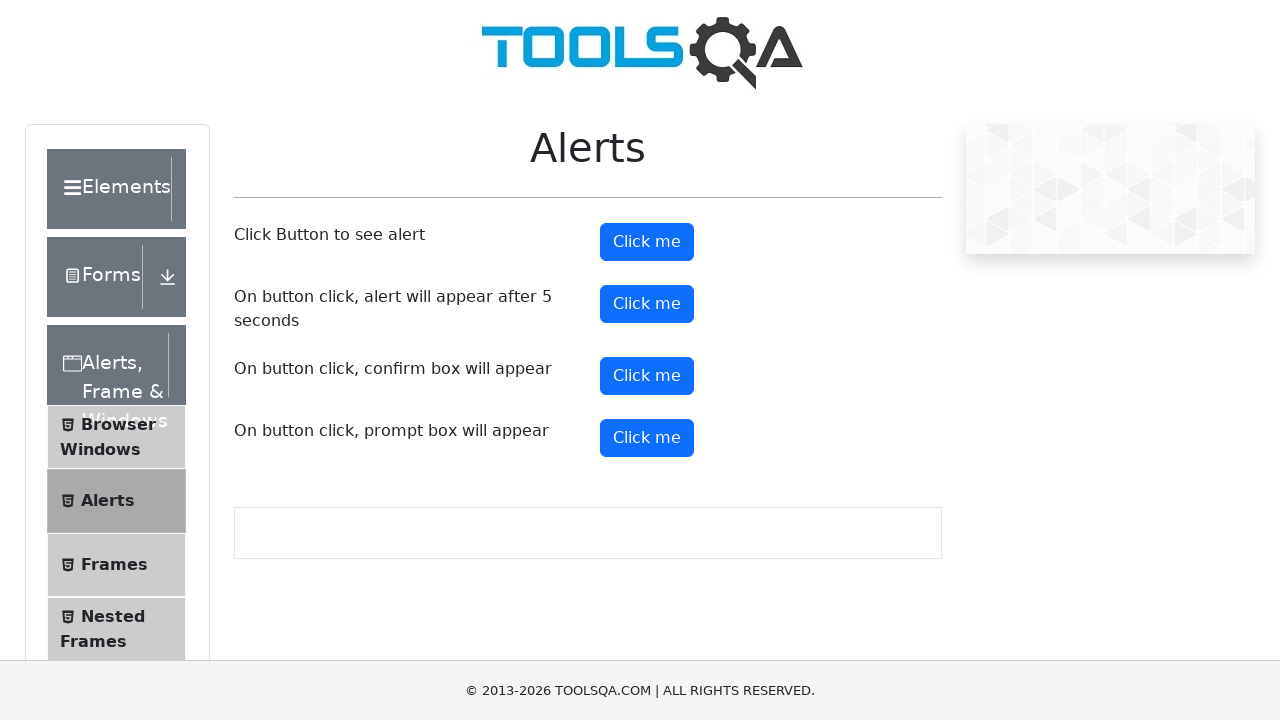

Set up dialog handler to dismiss confirm boxes
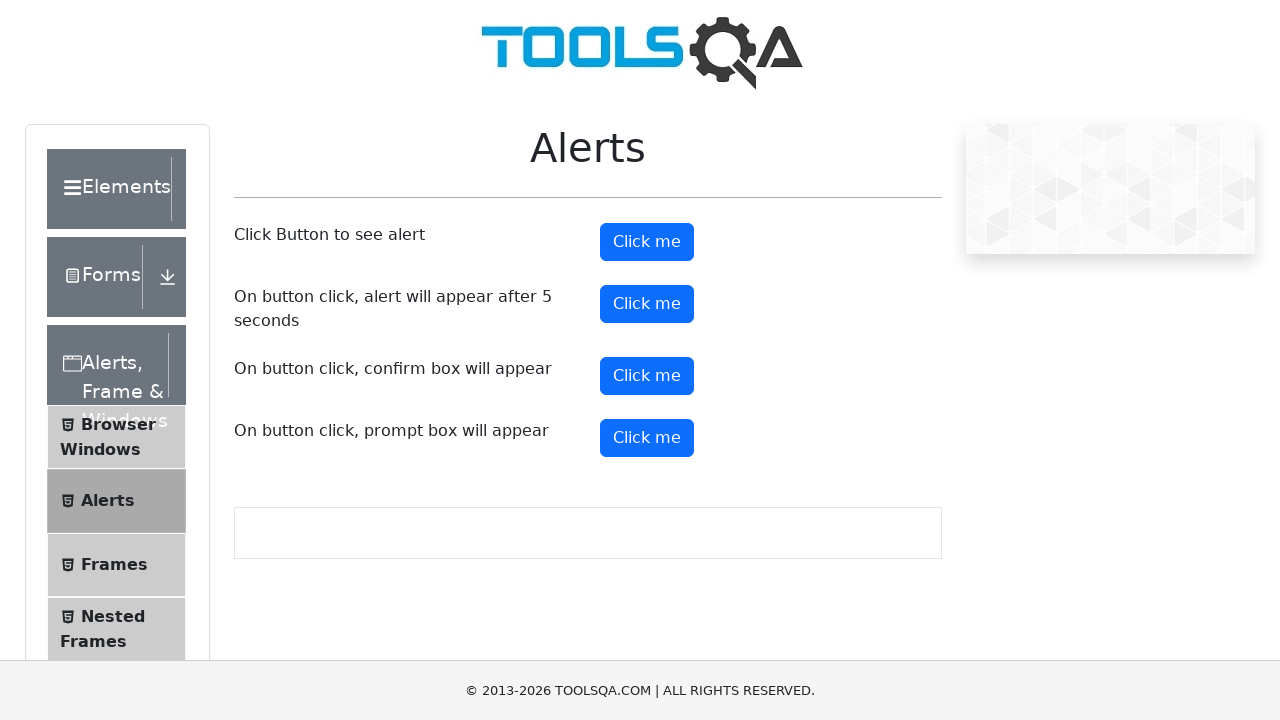

Clicked confirm button to trigger confirm dialog at (647, 376) on #confirmButton
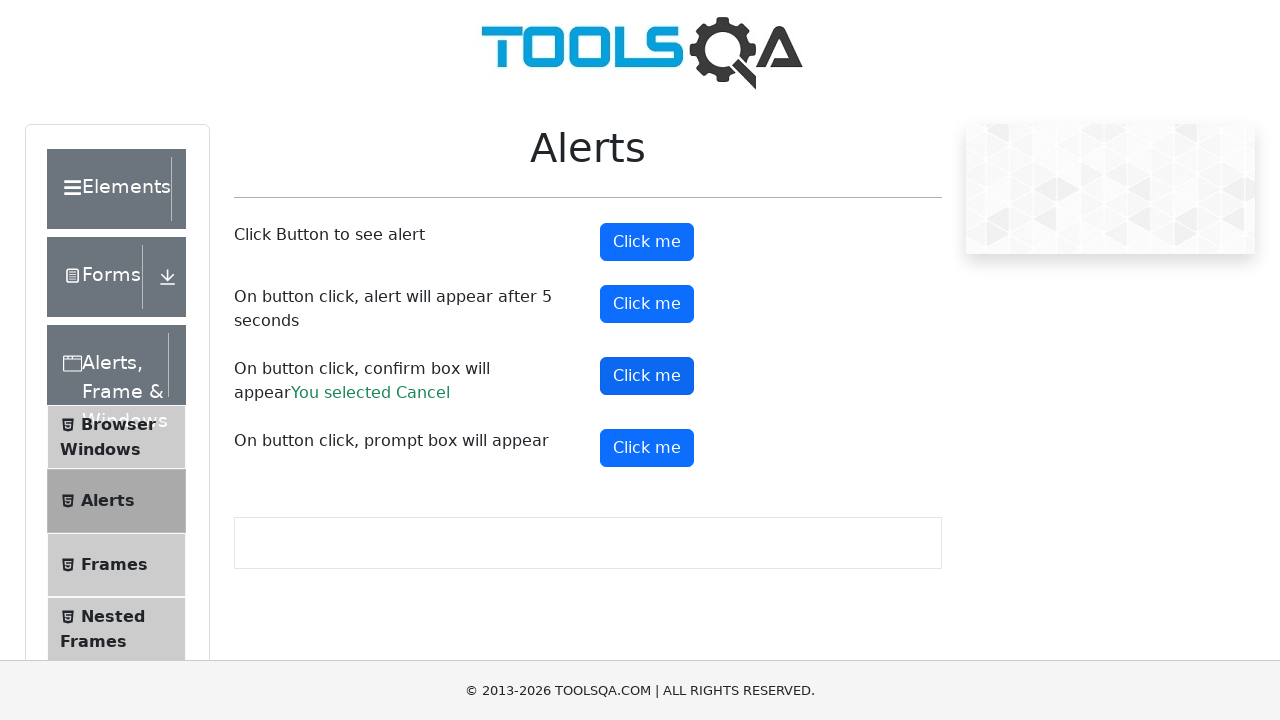

Confirm dialog was dismissed and result message appeared
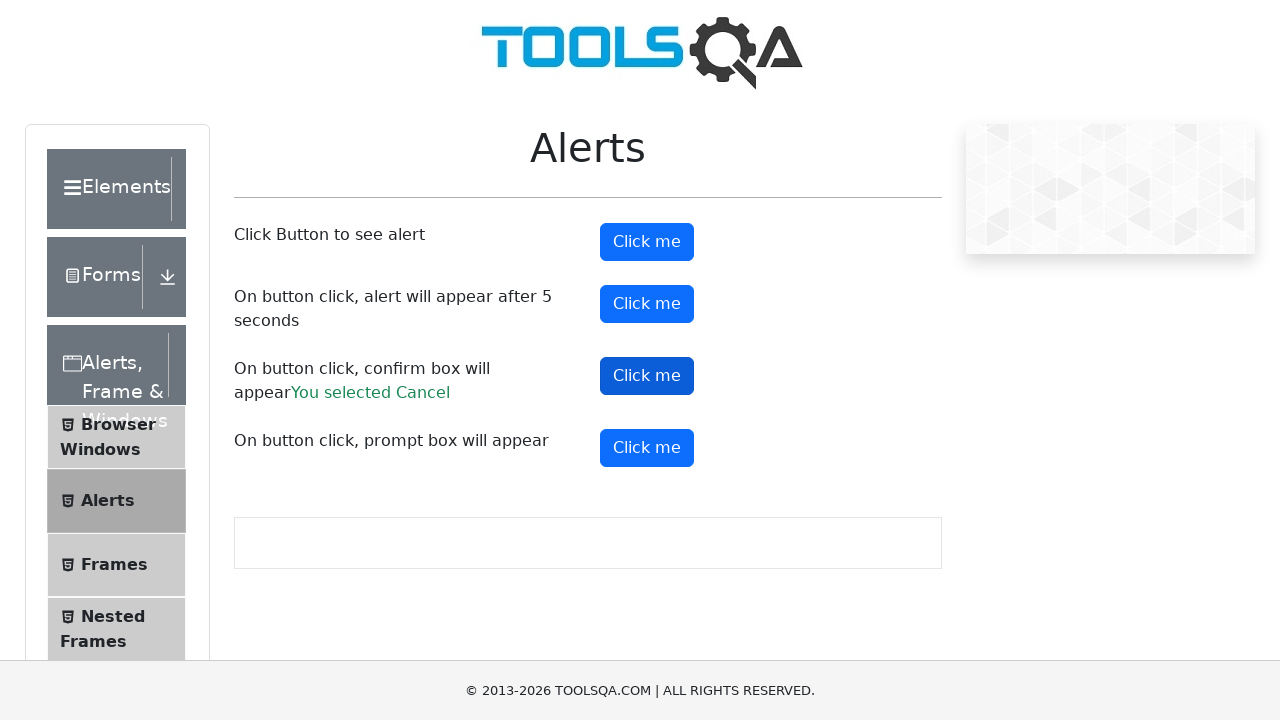

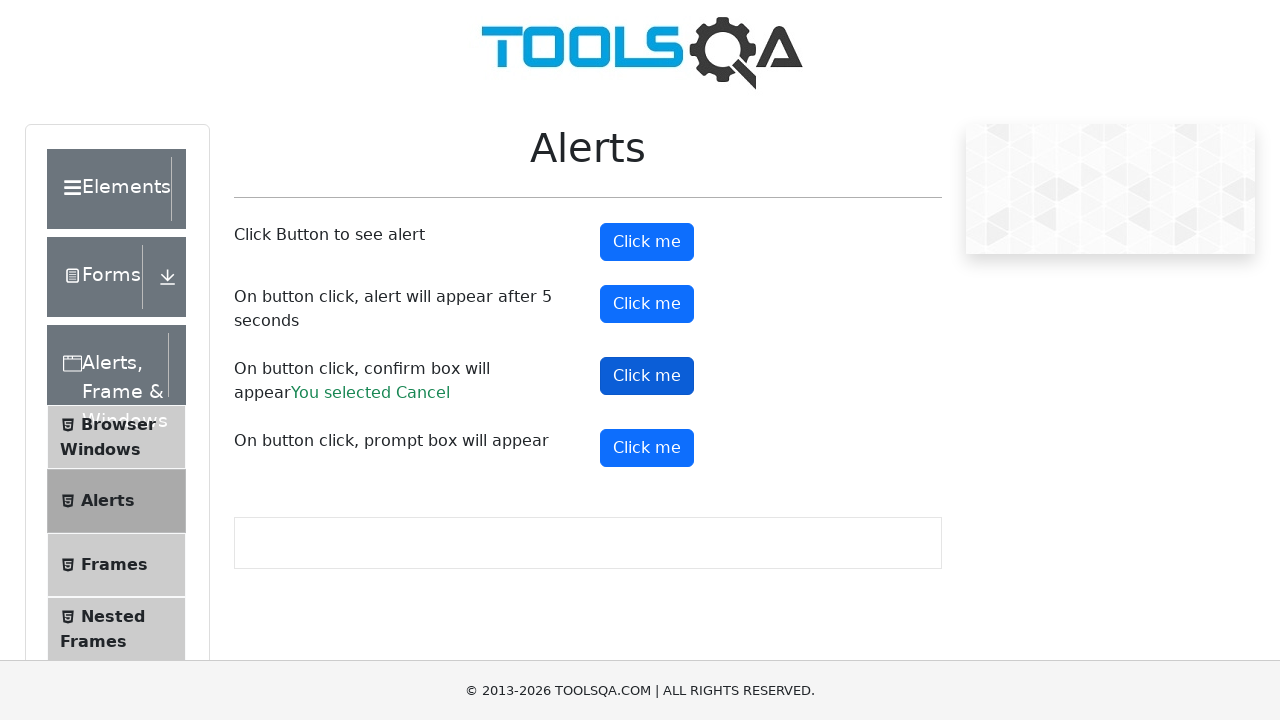